Tests JavaScript alert handling - clicks button to trigger alert, verifies alert text, and accepts the alert

Starting URL: https://automationfc.github.io/basic-form/index.html

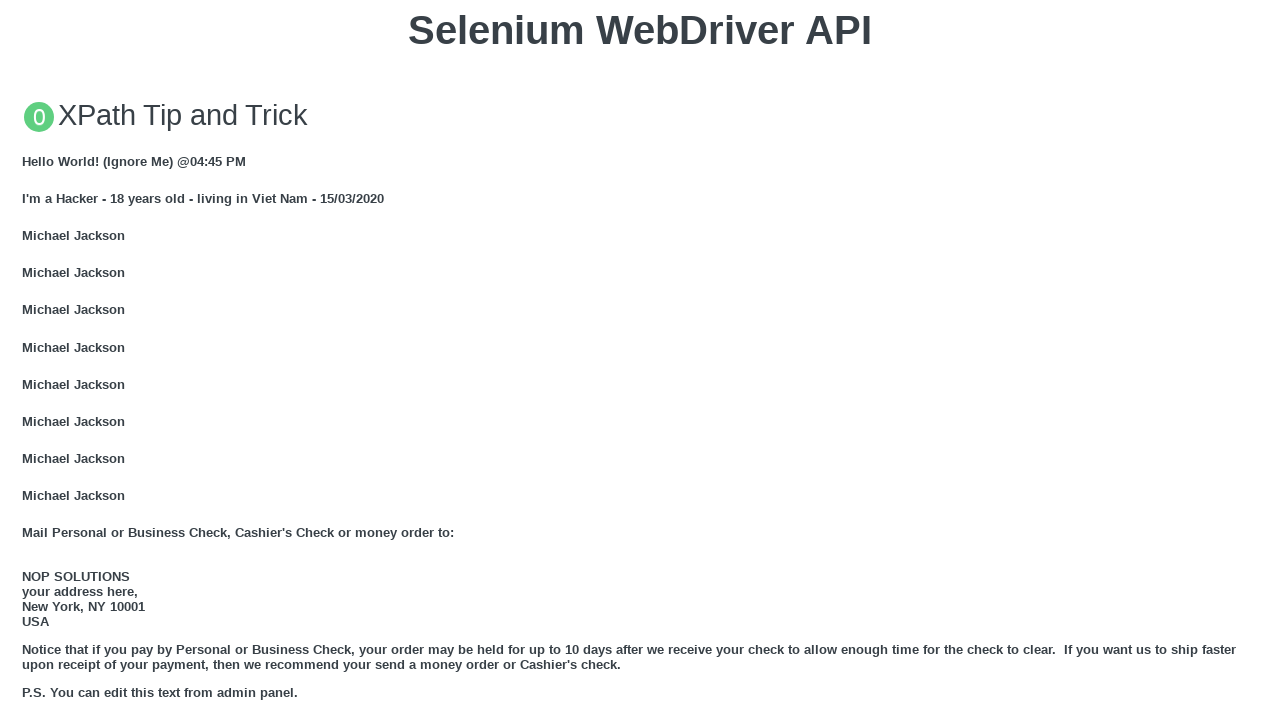

Set up dialog handler to accept JavaScript alerts
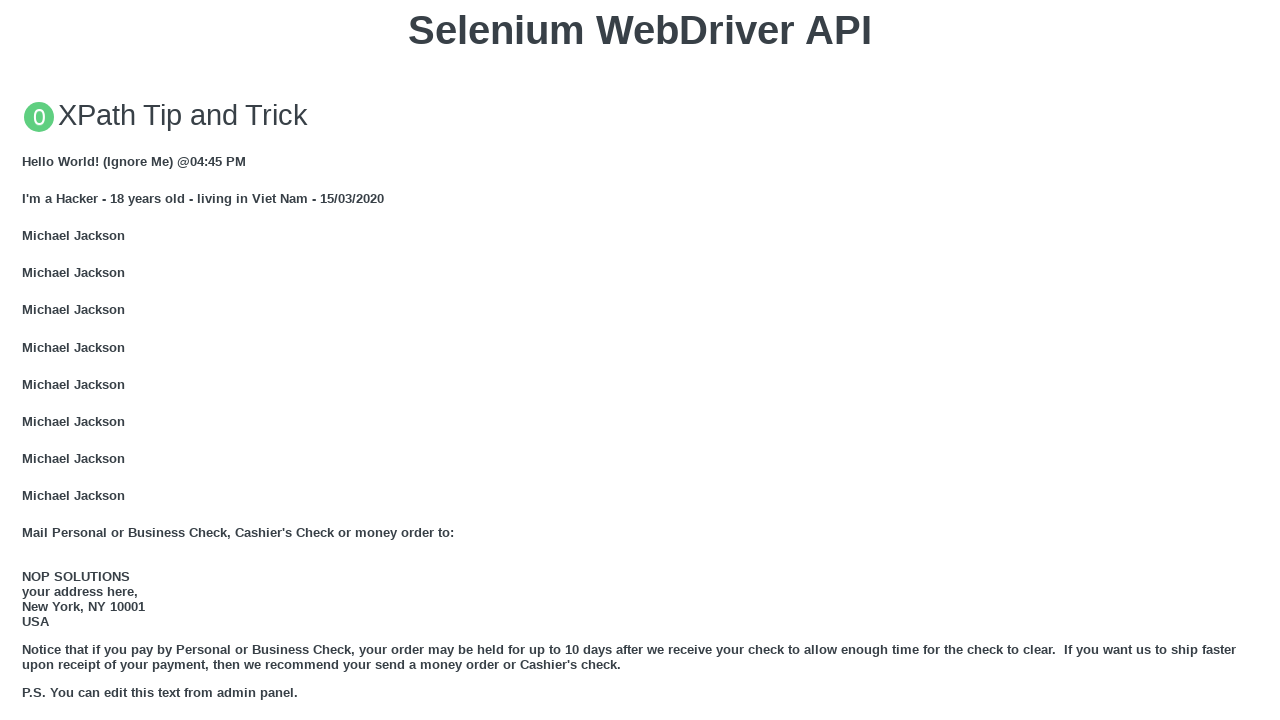

Clicked button to trigger JavaScript alert at (640, 360) on button[onclick='jsAlert()']
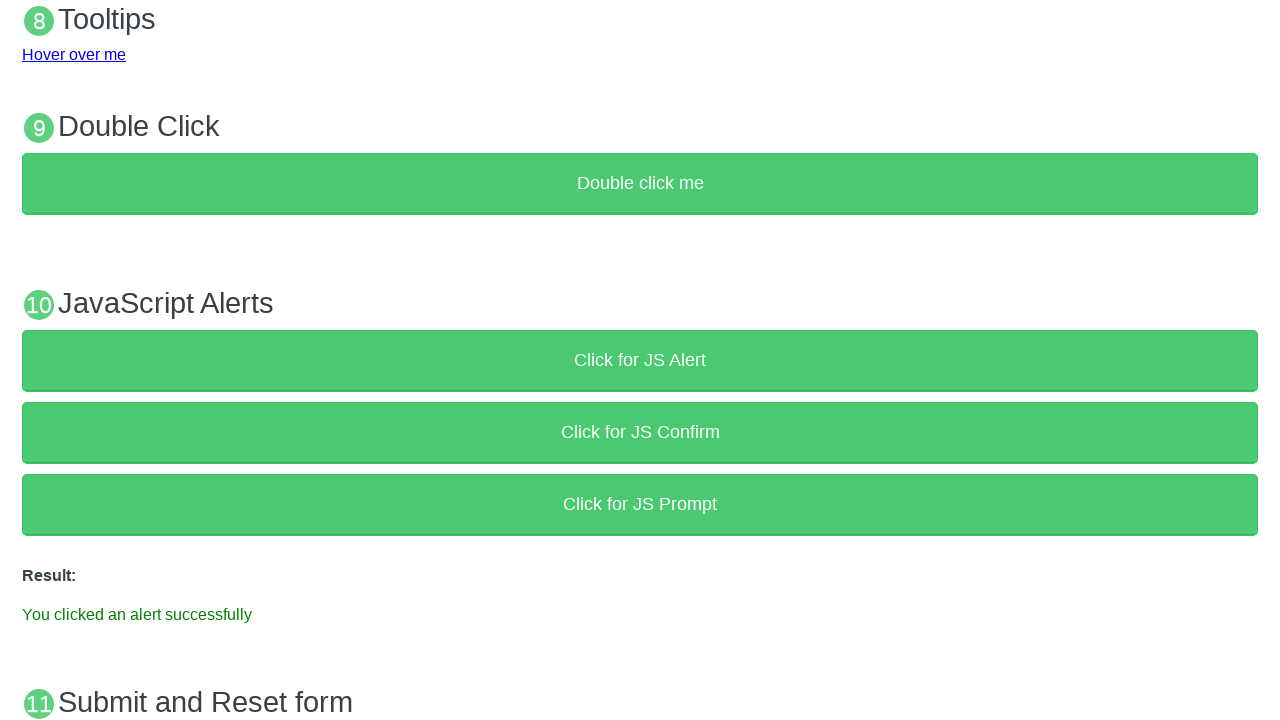

Waited for alert to be processed and accepted
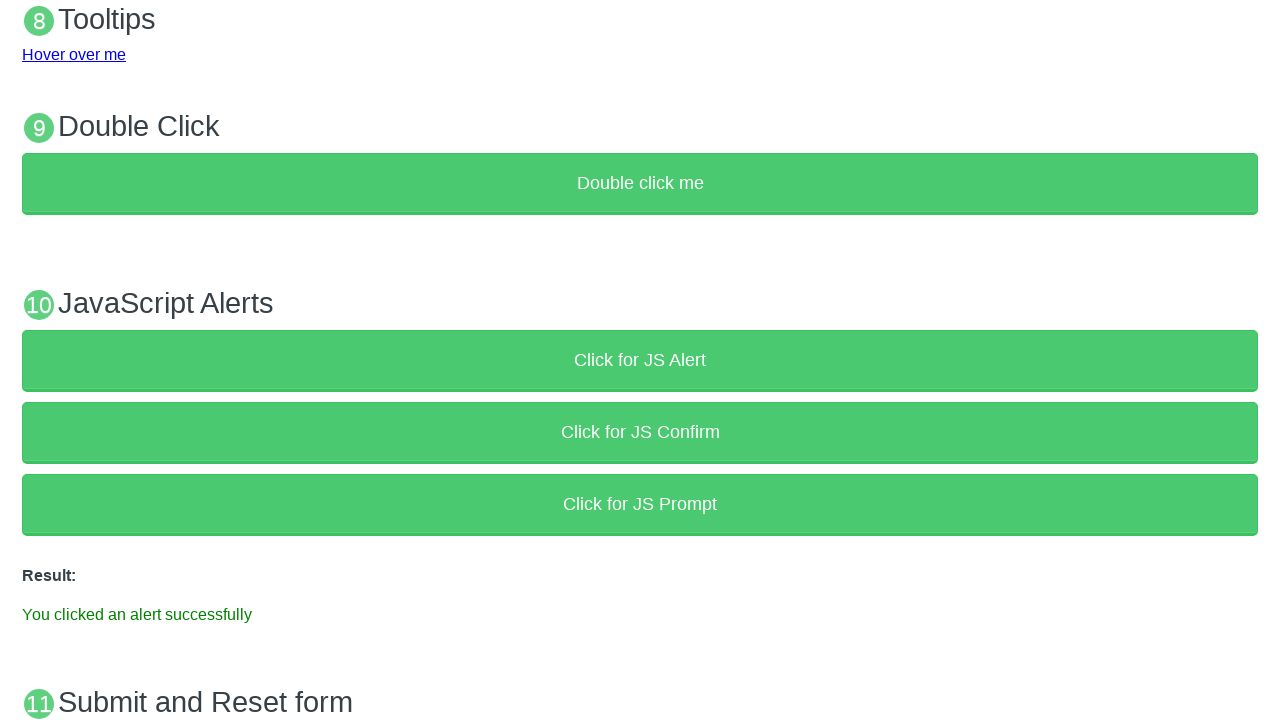

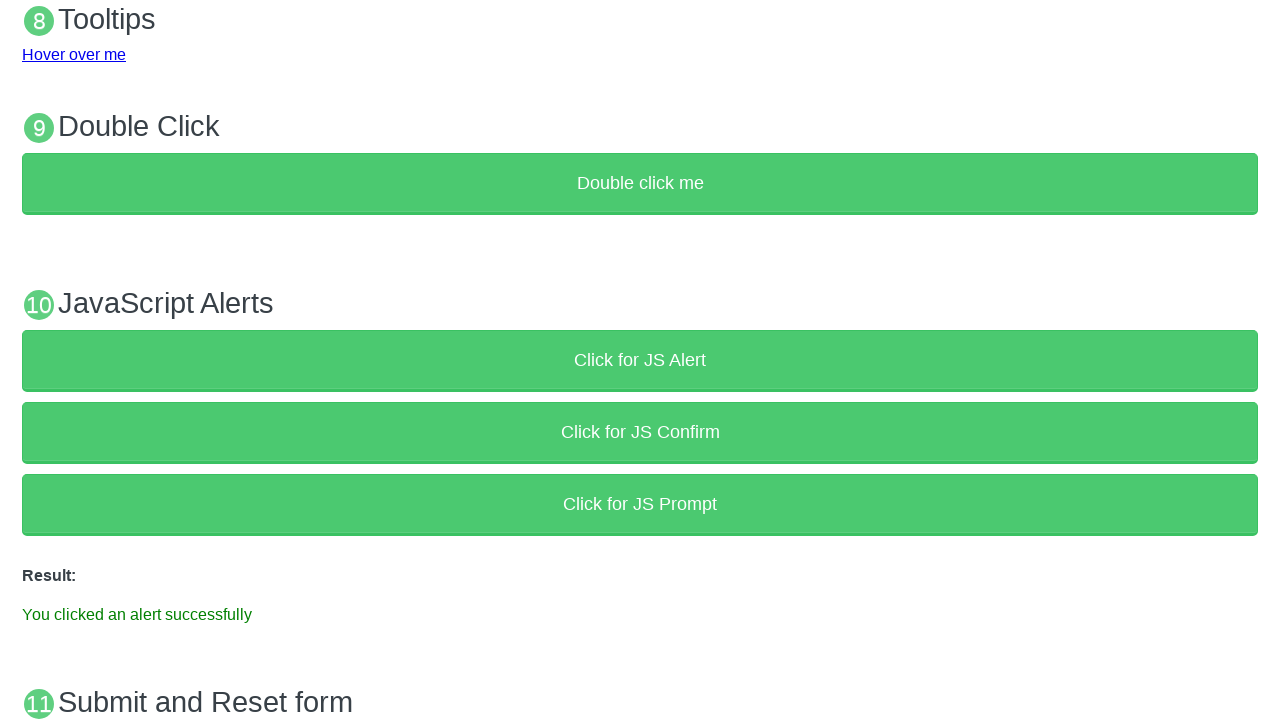